Tests auto-suggestive dropdown functionality by typing a partial search term and selecting a matching country from the suggestions list

Starting URL: https://rahulshettyacademy.com/dropdownsPractise/

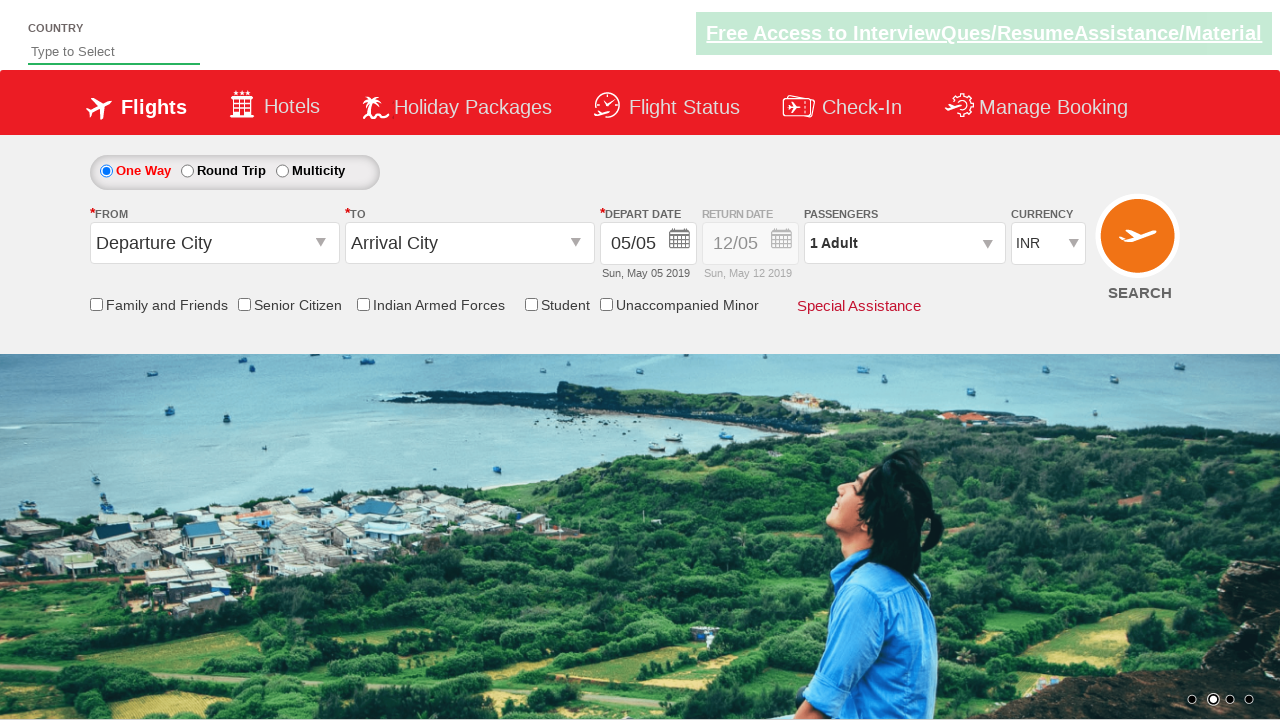

Filled auto-suggest input with partial search term 'Ja' on #autosuggest
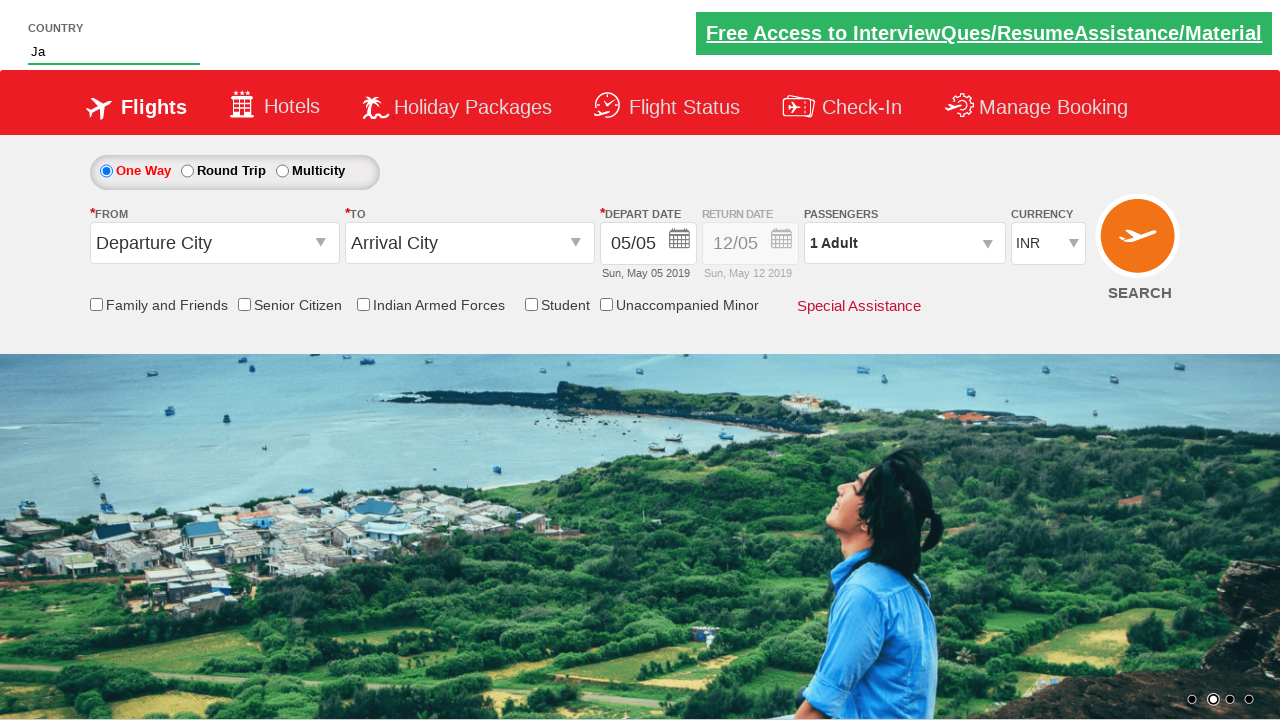

Auto-suggestive dropdown suggestions appeared
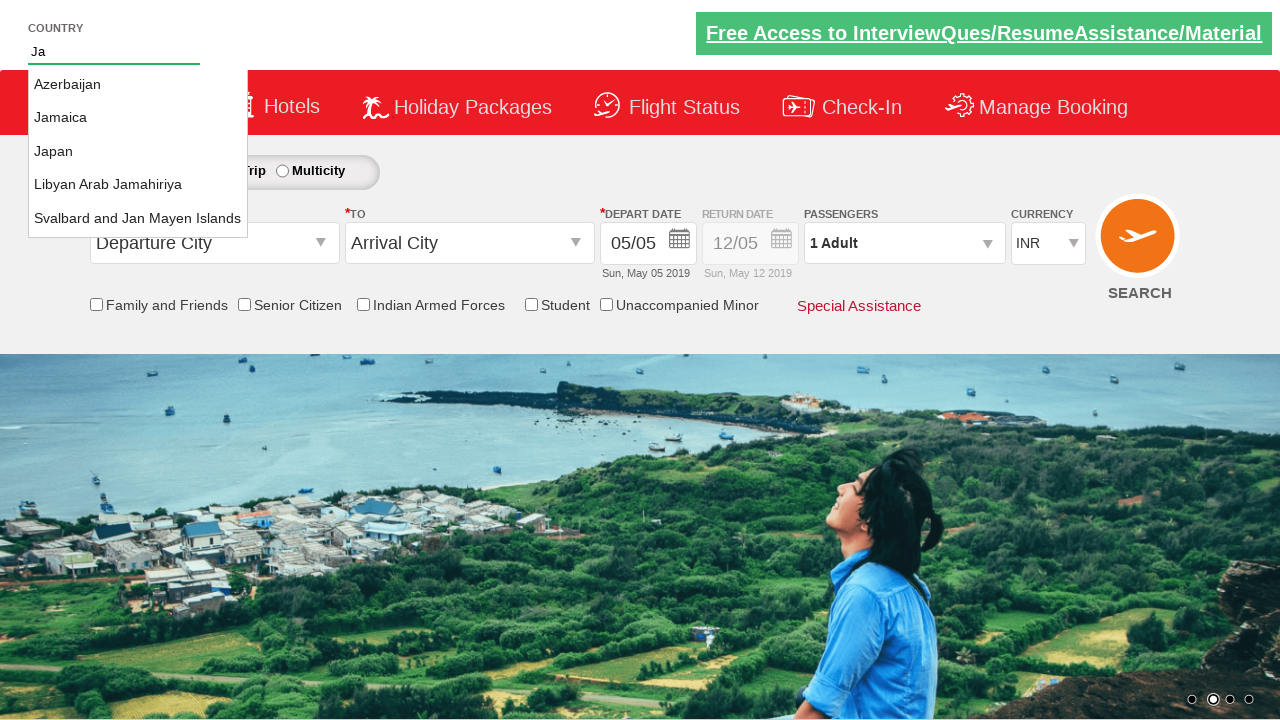

Selected 'Japan' from the dropdown suggestions at (138, 152) on li.ui-menu-item a >> nth=2
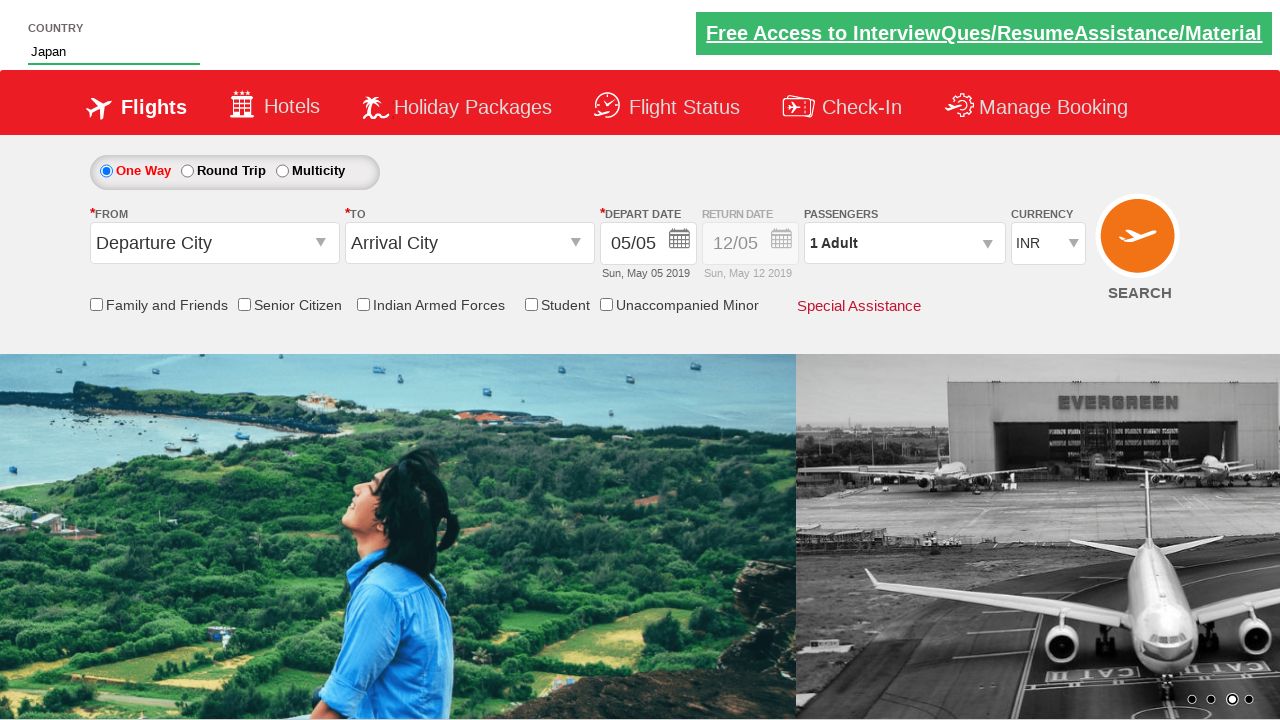

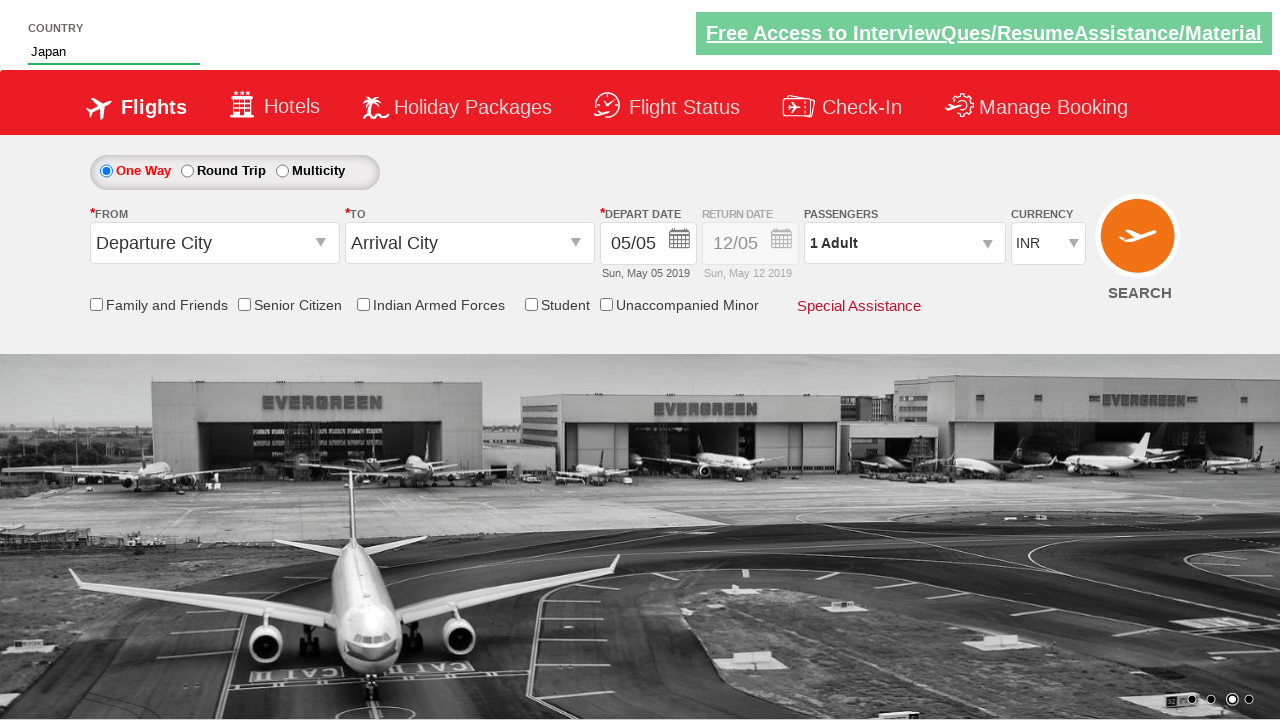